Tests error handling when text is entered instead of a number in a number input field

Starting URL: https://acctabootcamp.github.io/site/tasks/enter_a_number

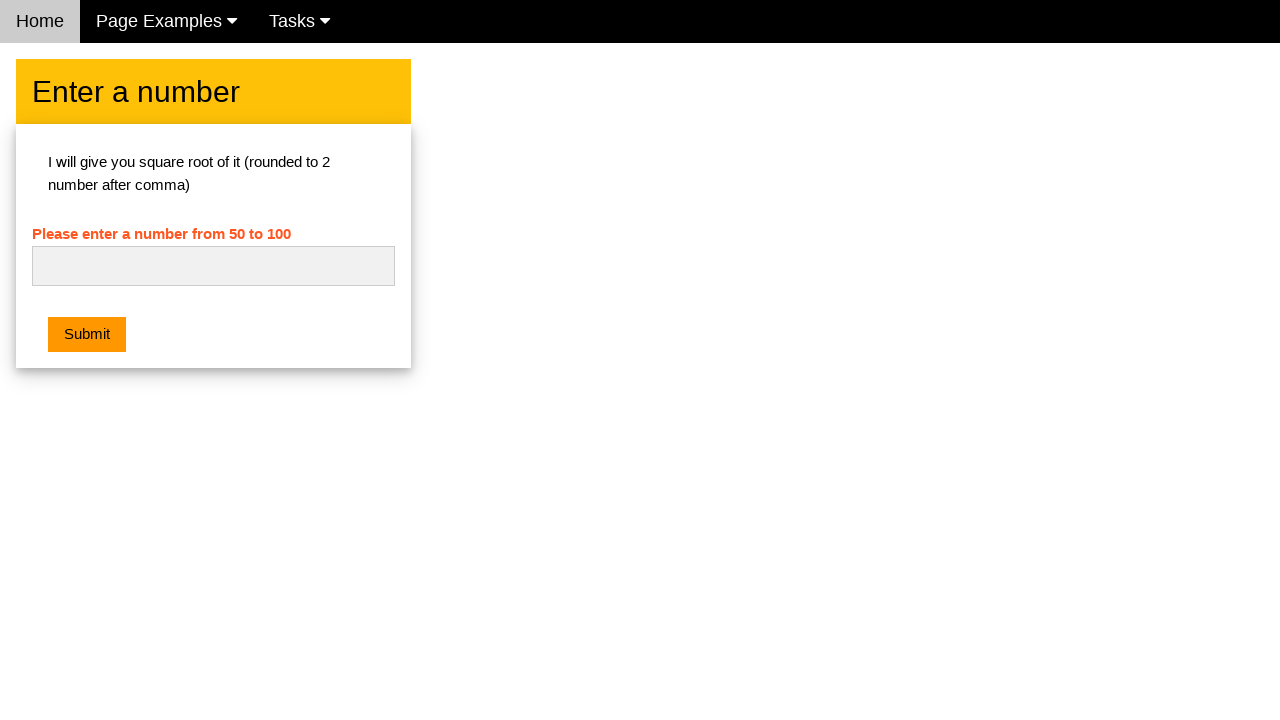

Navigated to the 'Enter a Number' task page
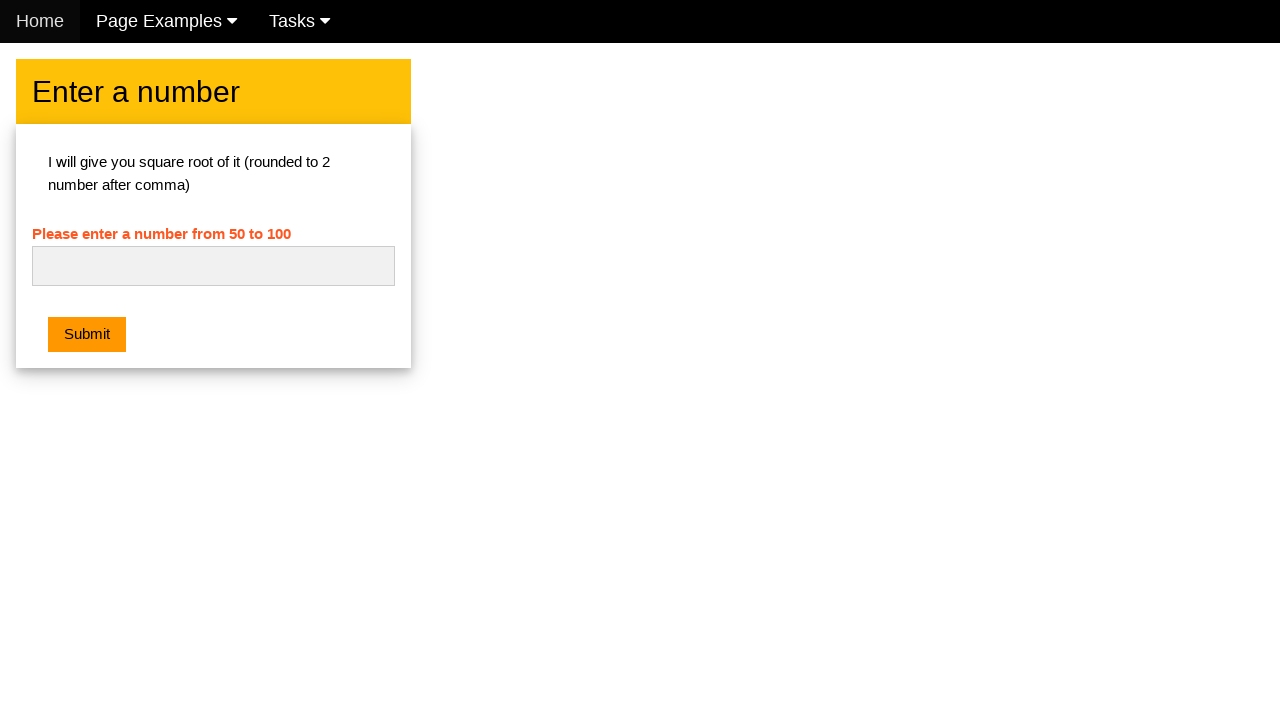

Entered 'Text' into the number input field on #numb
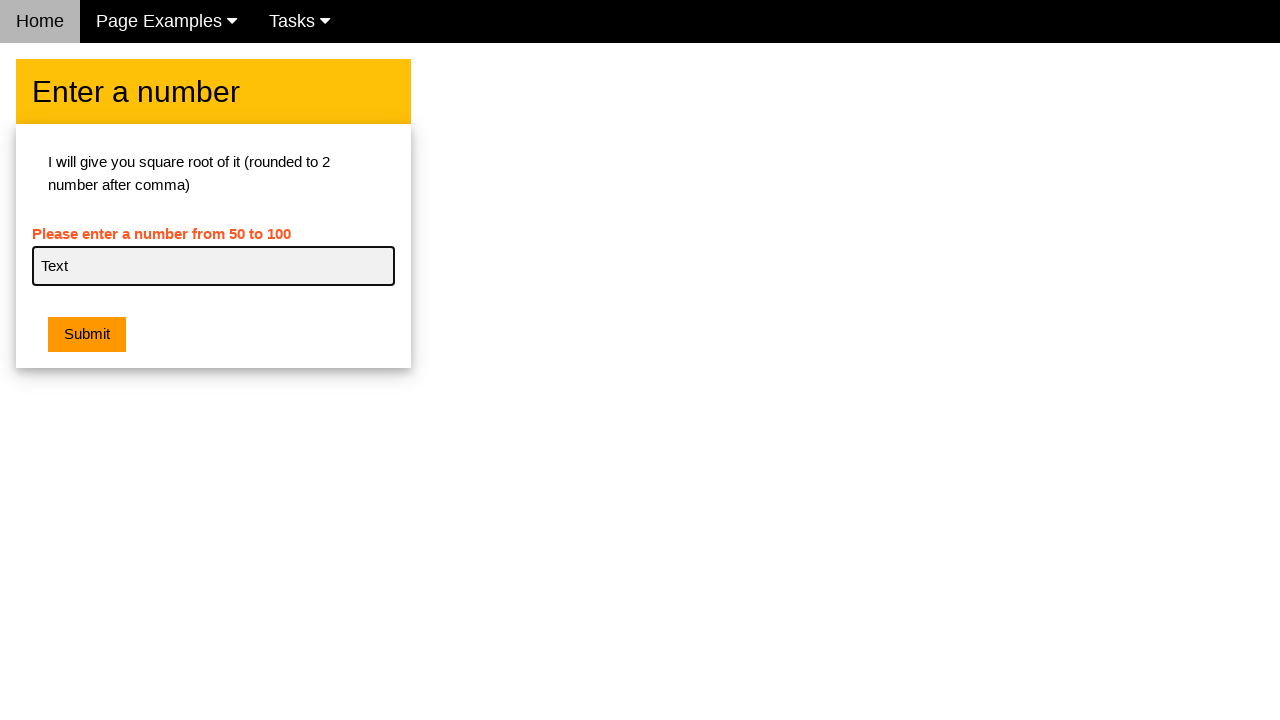

Clicked the submit button at (87, 335) on button.w3-btn.w3-orange.w3-margin
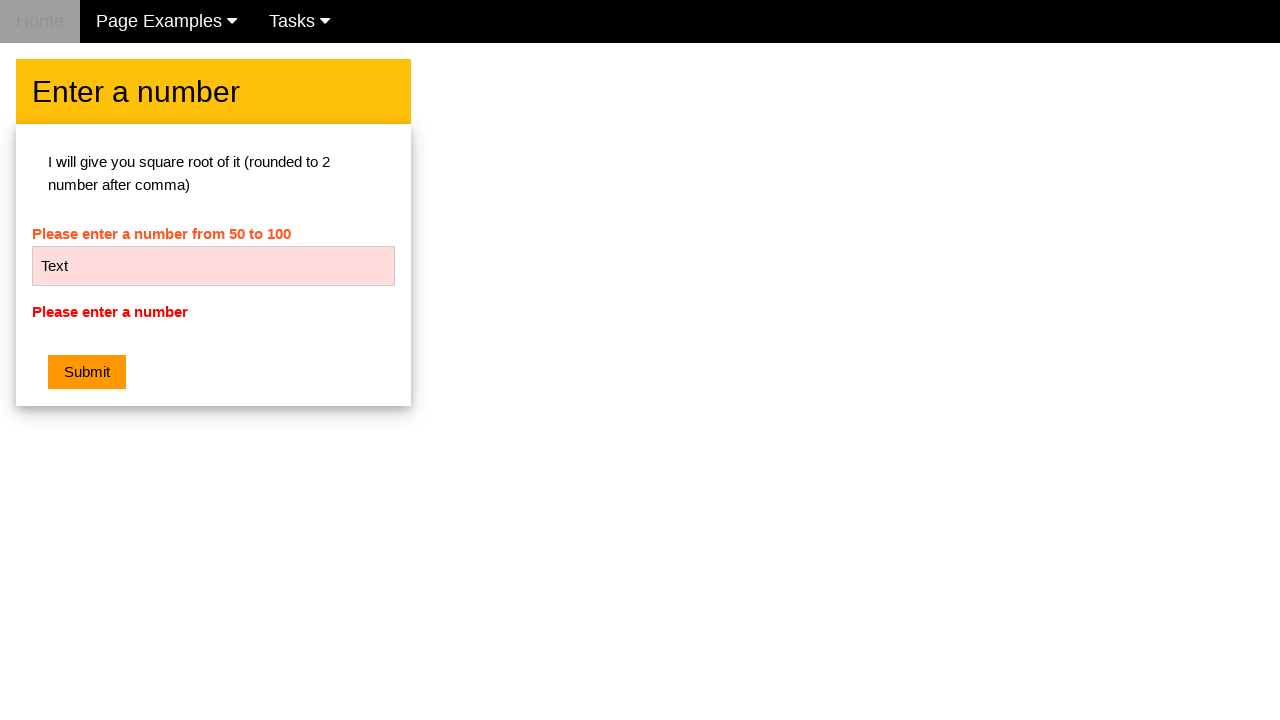

Located the error message element
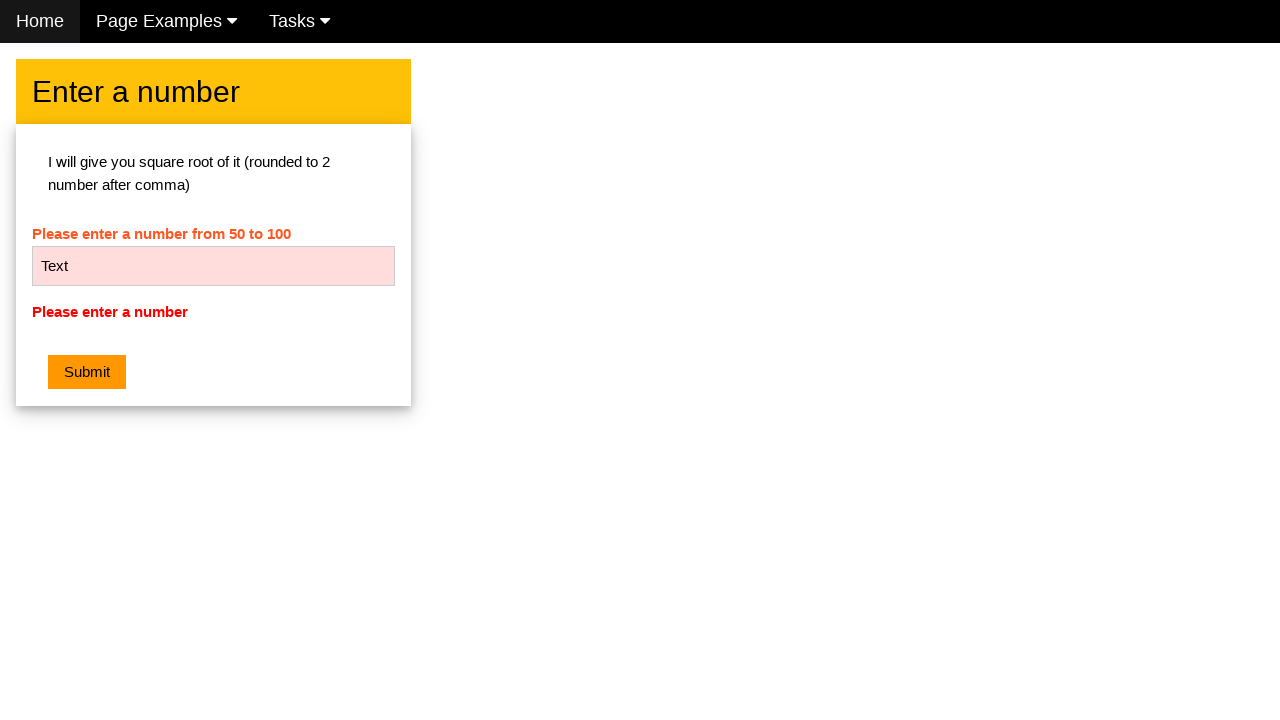

Verified error message displays 'Please enter a number'
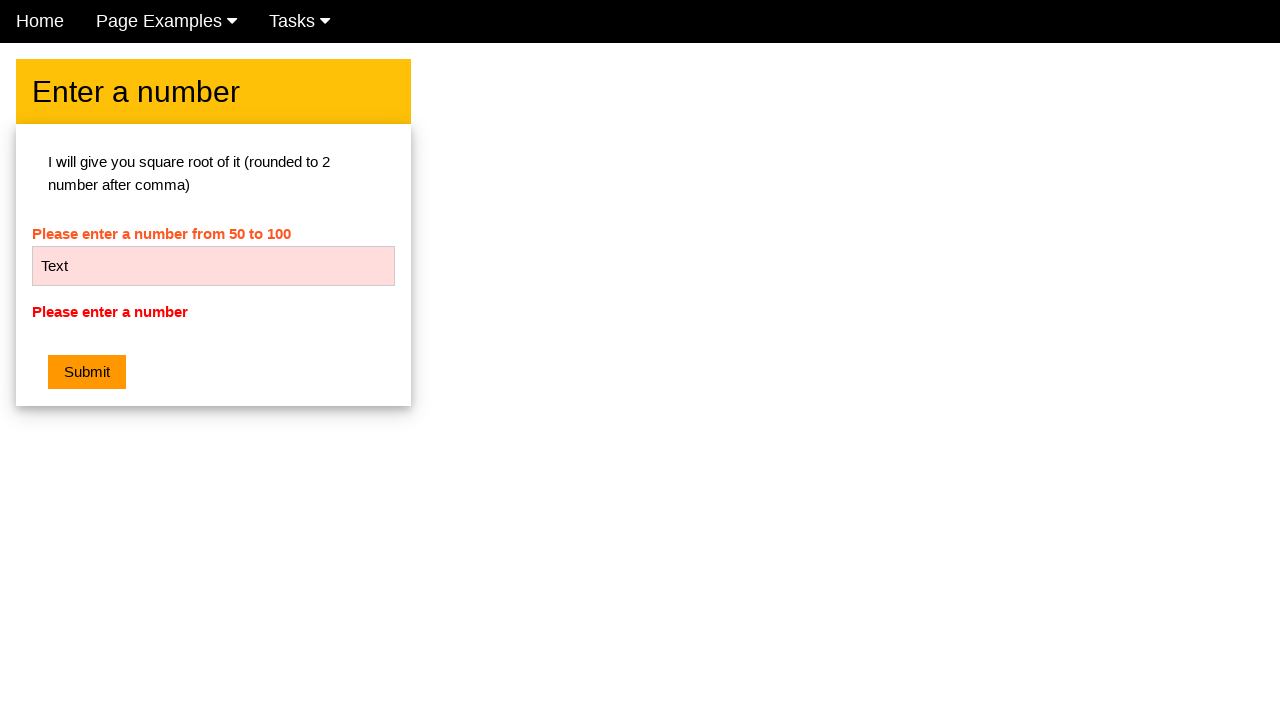

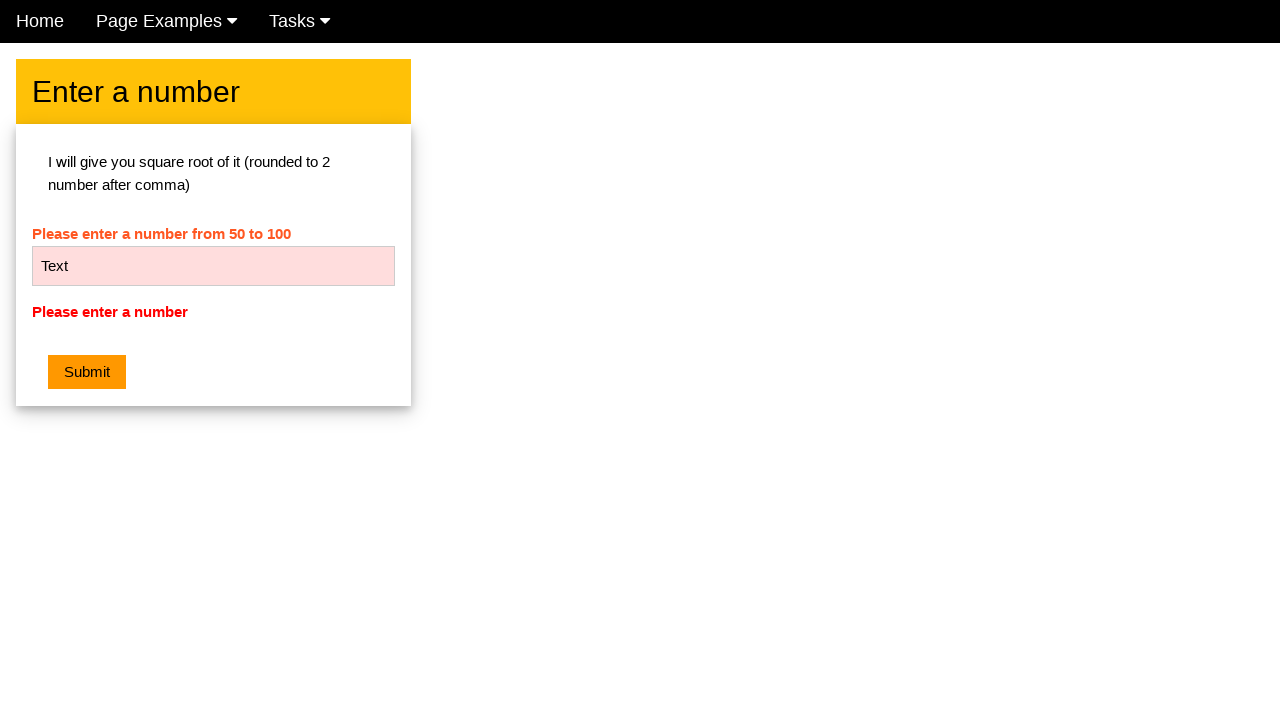